Navigates to DuckDuckGo and verifies the application logo is displayed

Starting URL: https://duckduckgo.com/

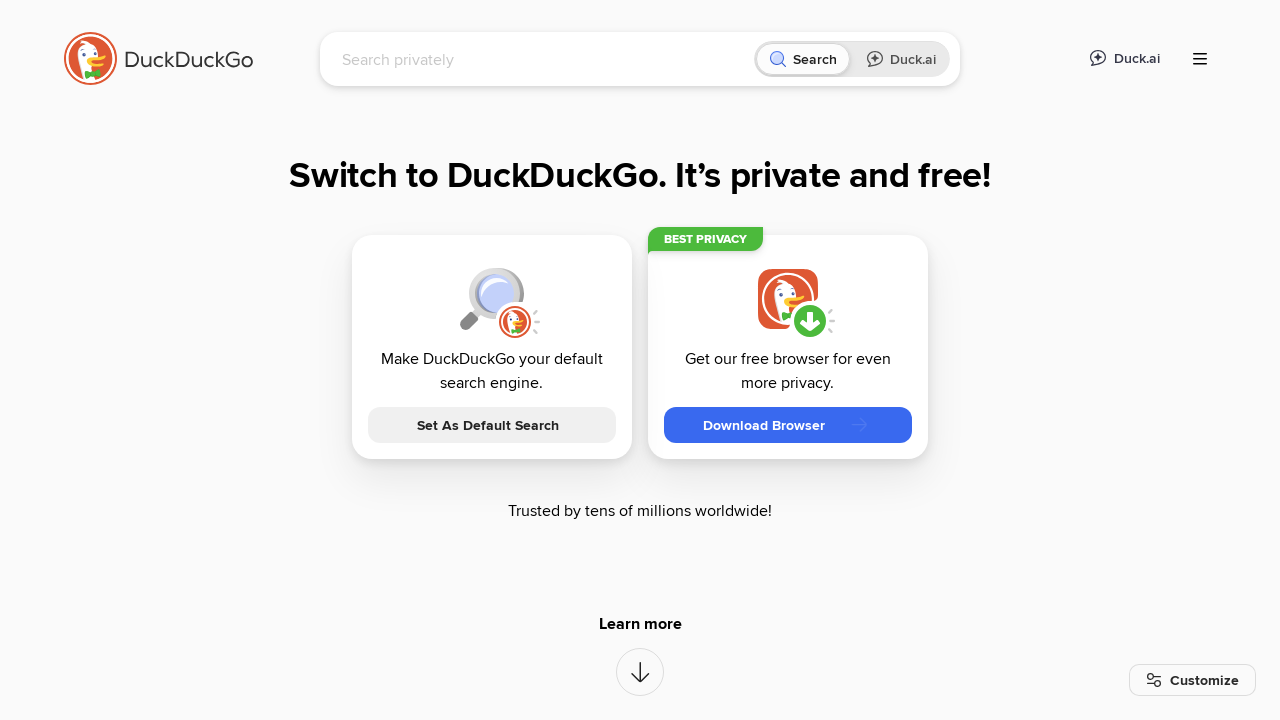

Navigated to DuckDuckGo homepage
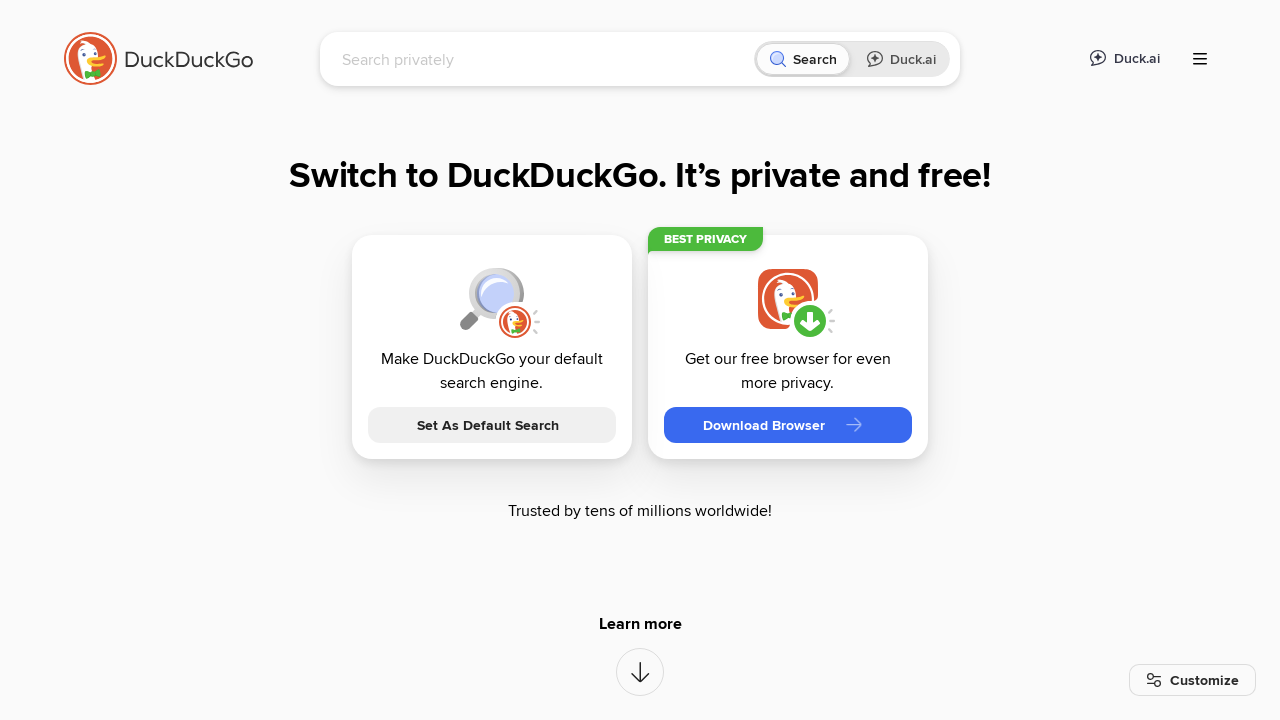

Located DuckDuckGo application logo element
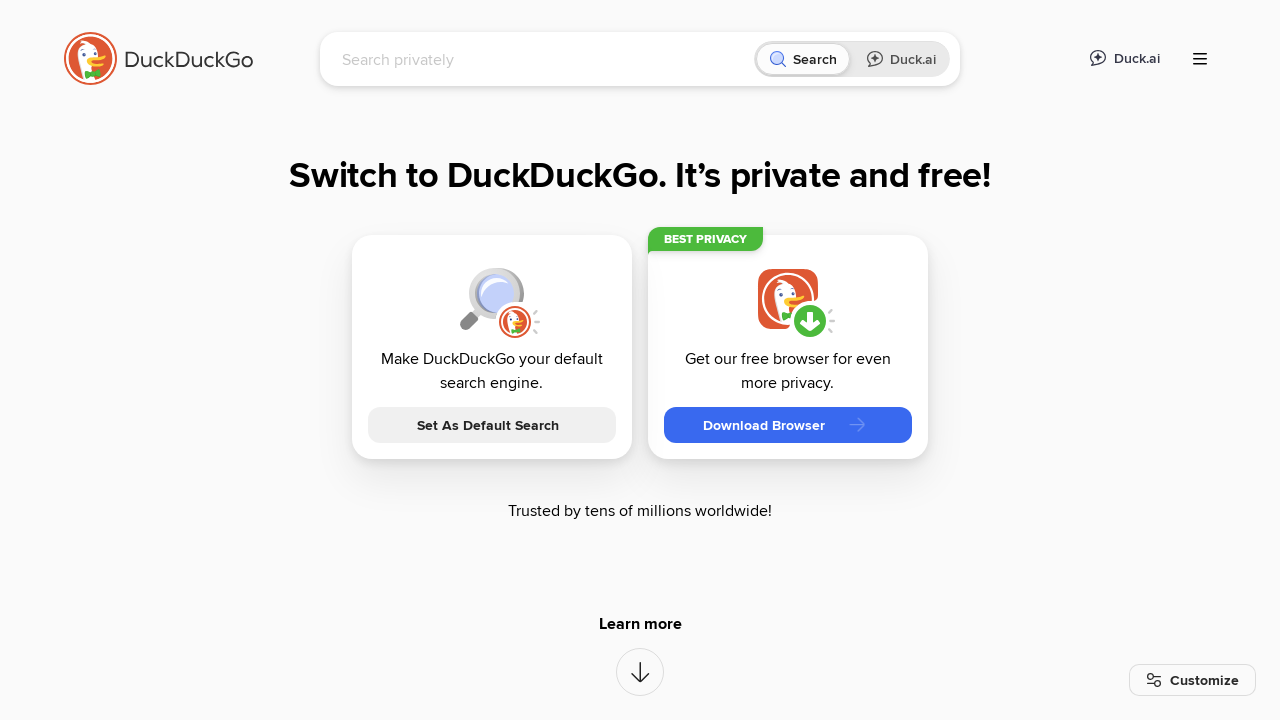

Verified application logo is visible on the page
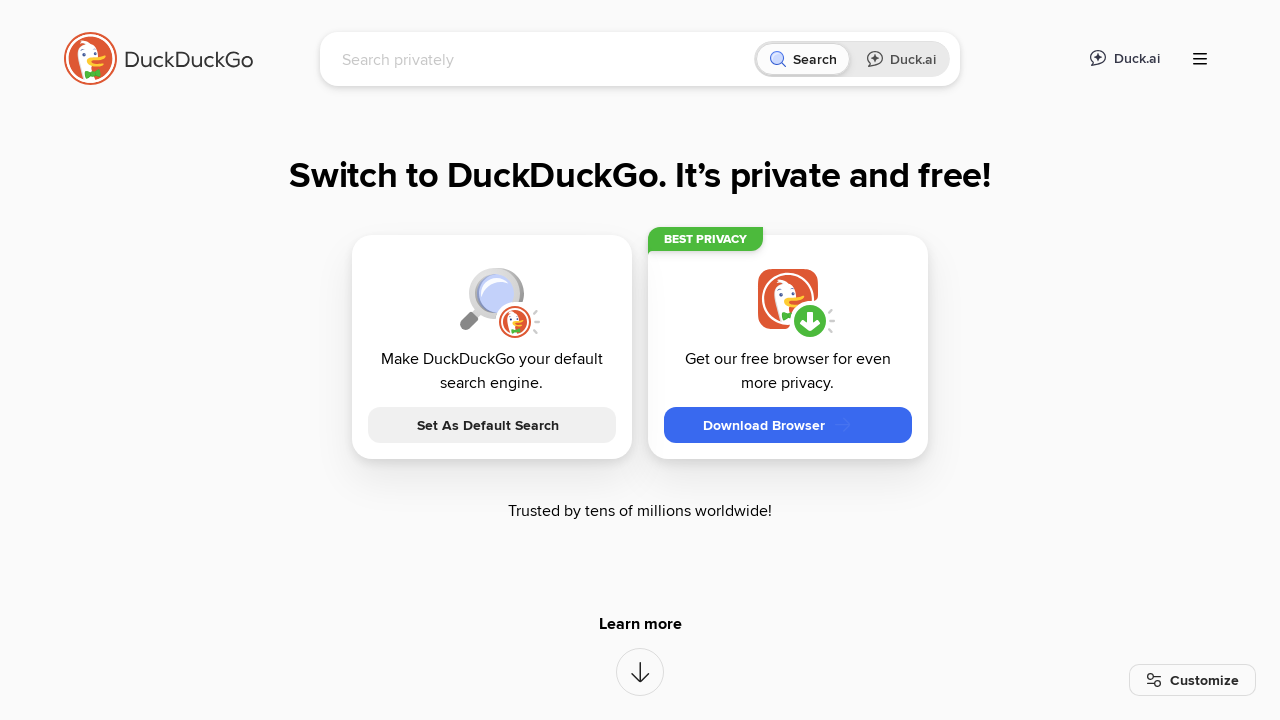

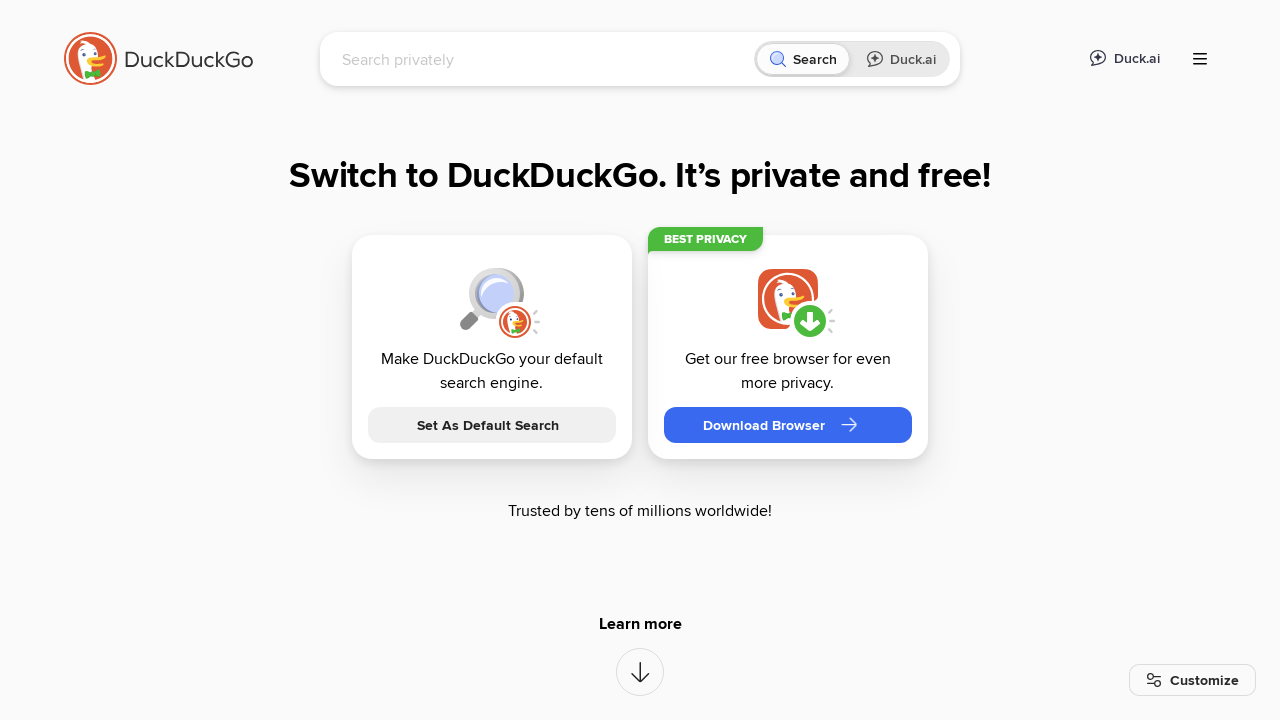